Tests checkbox and radio button interactions on an automation practice page by clicking all checkboxes and then all radio buttons in sequence.

Starting URL: https://rahulshettyacademy.com/AutomationPractice/

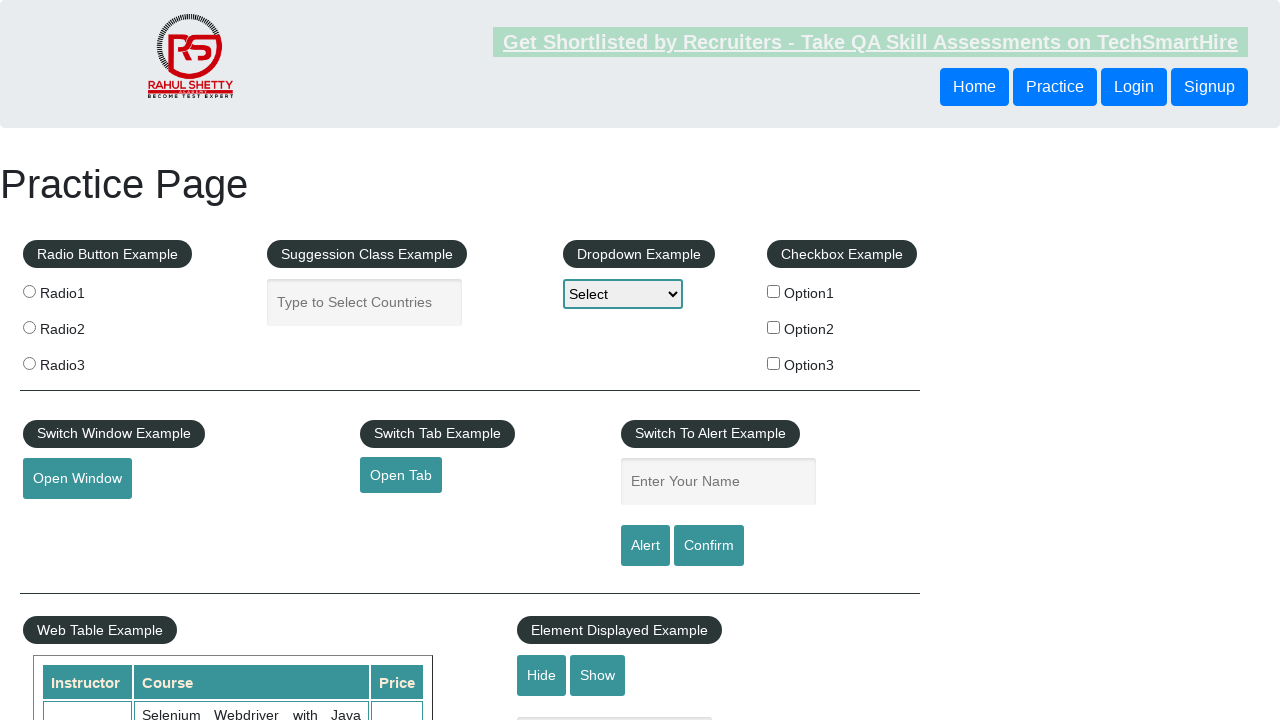

Navigated to automation practice page
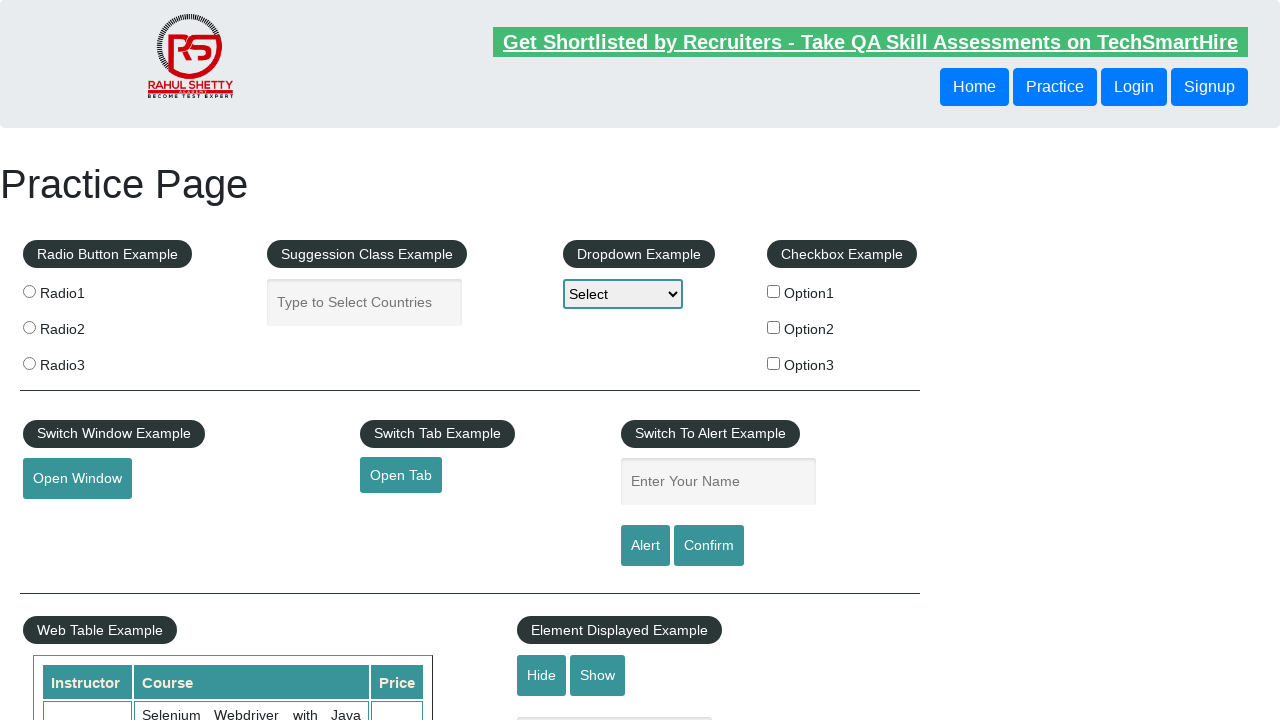

Checkbox example section loaded
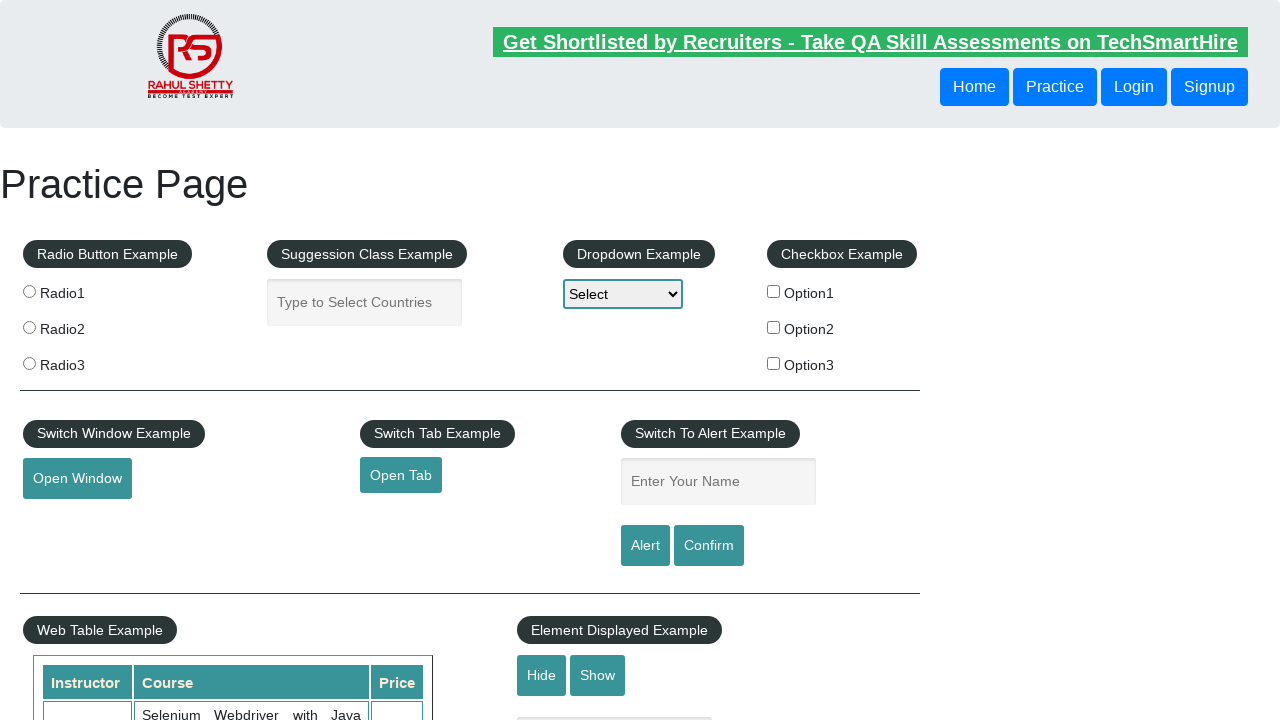

Clicked a checkbox in the checkbox example section at (774, 291) on xpath=//div[@id='checkbox-example']//input >> nth=0
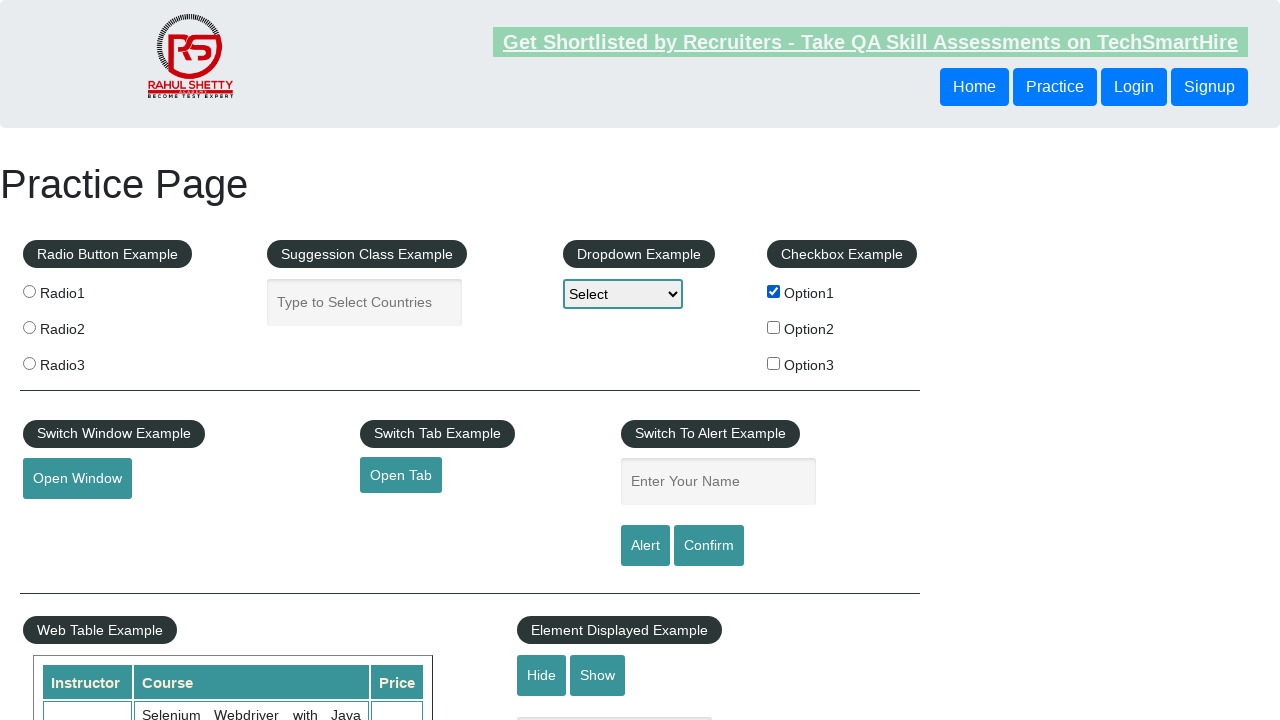

Waited 500ms after checkbox click
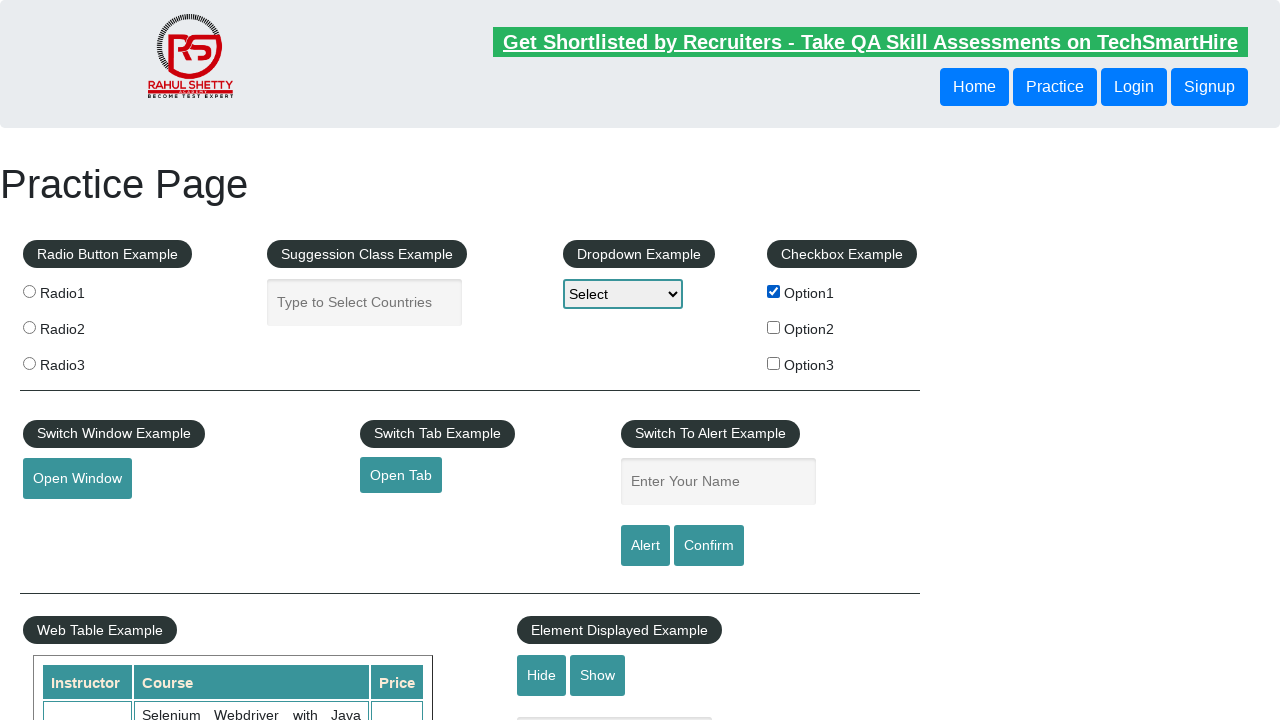

Clicked a checkbox in the checkbox example section at (774, 327) on xpath=//div[@id='checkbox-example']//input >> nth=1
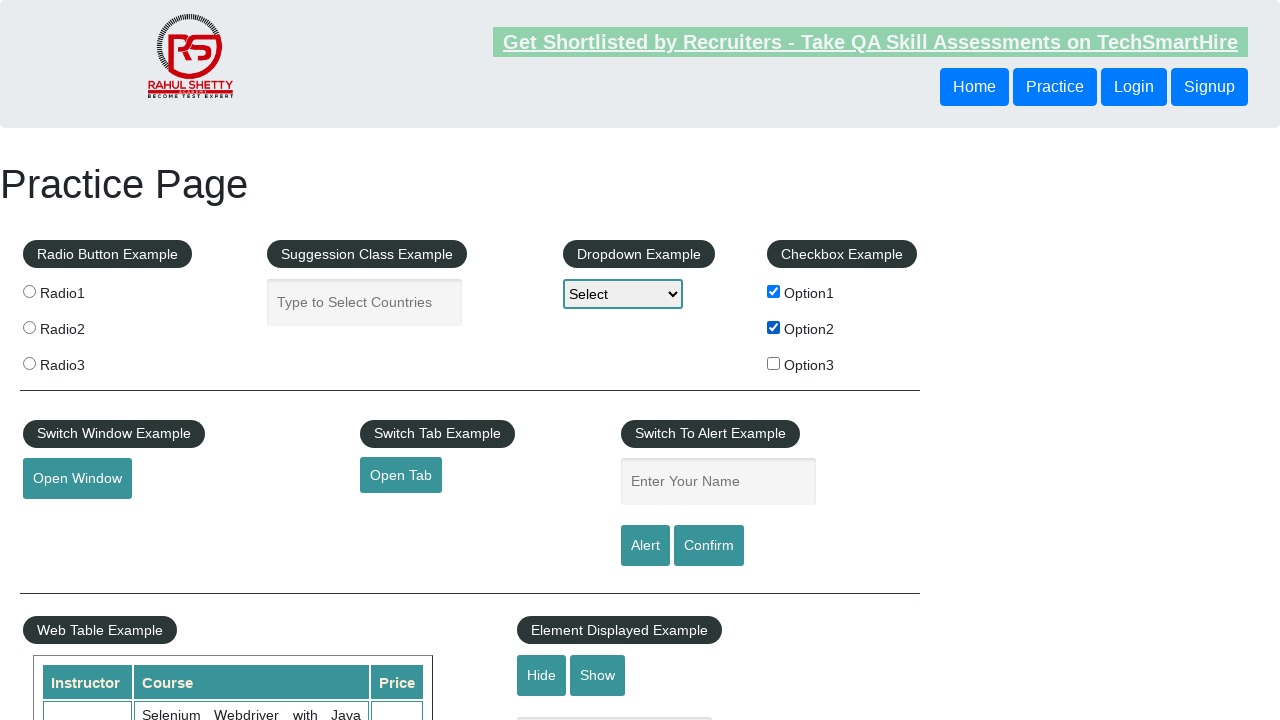

Waited 500ms after checkbox click
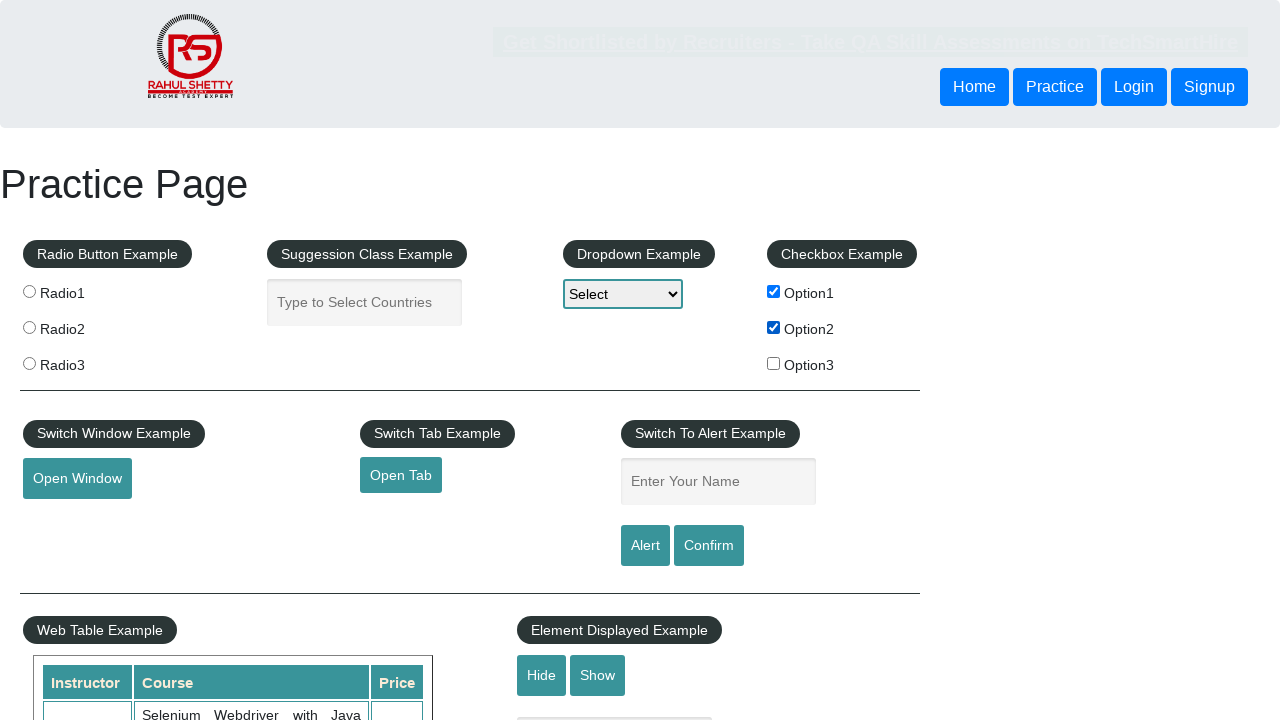

Clicked a checkbox in the checkbox example section at (774, 363) on xpath=//div[@id='checkbox-example']//input >> nth=2
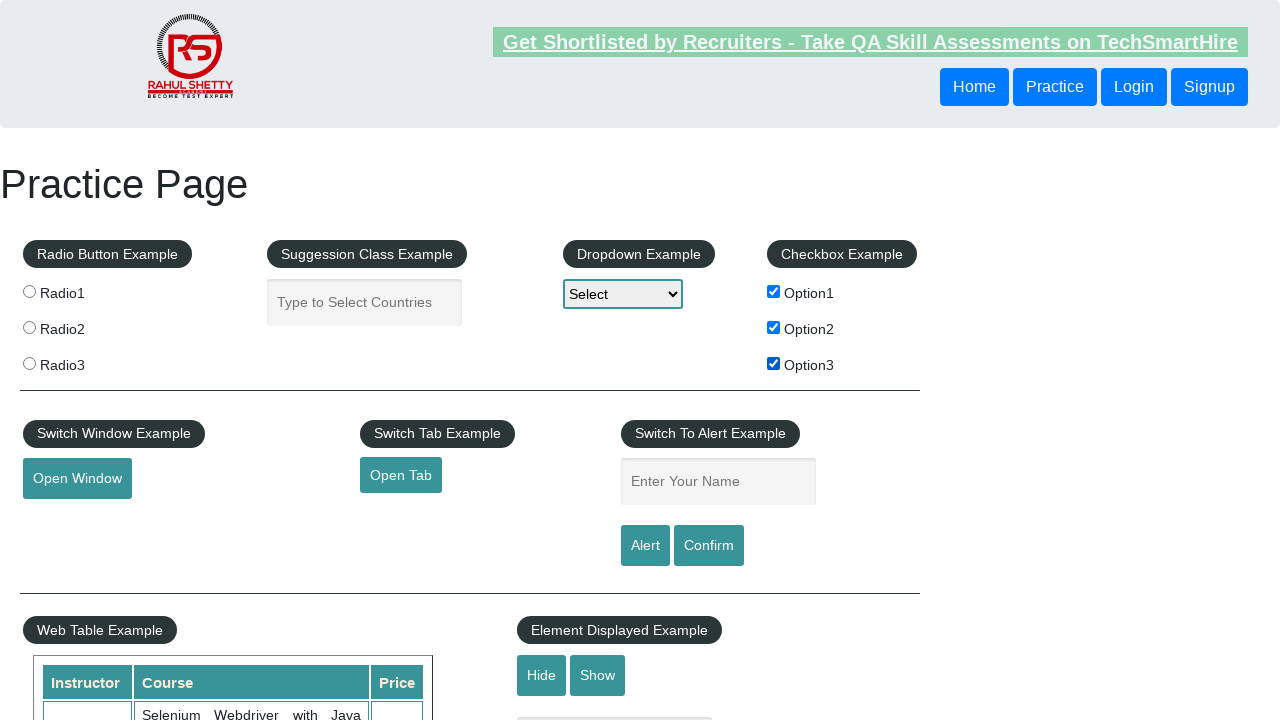

Waited 500ms after checkbox click
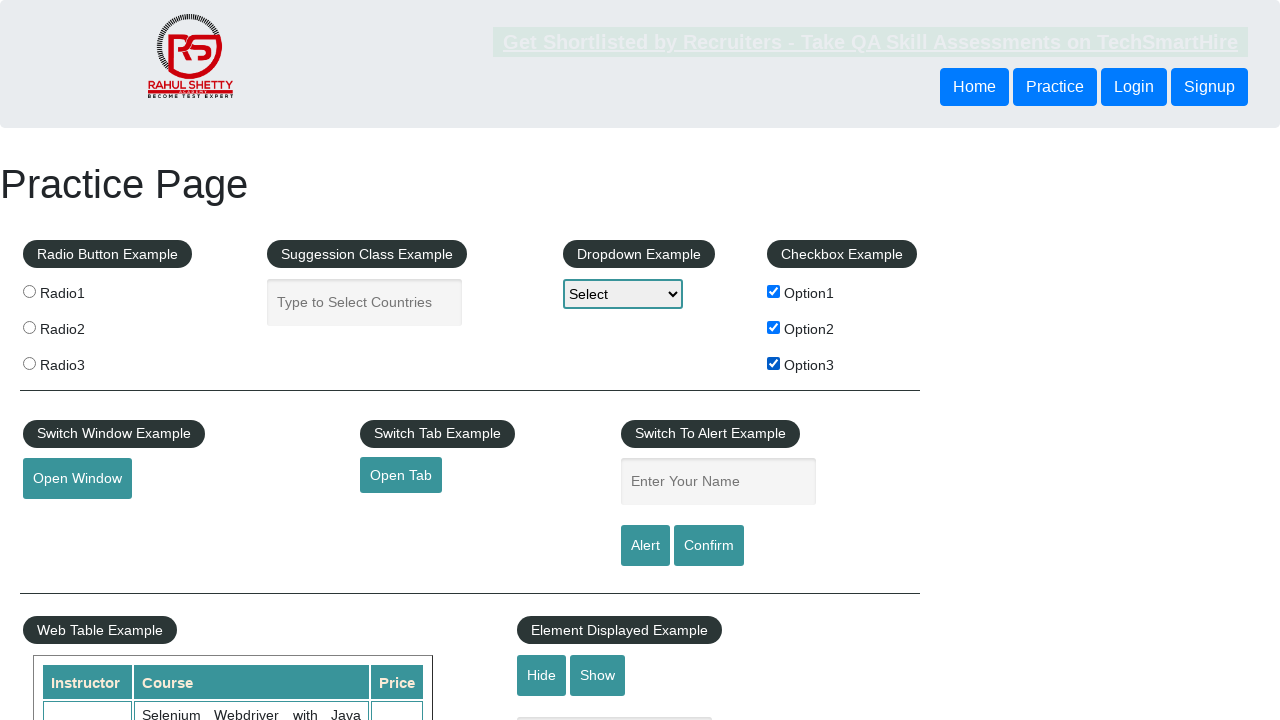

Clicked a radio button in the radio button example section at (29, 291) on xpath=//div[@id='radio-btn-example']//input >> nth=0
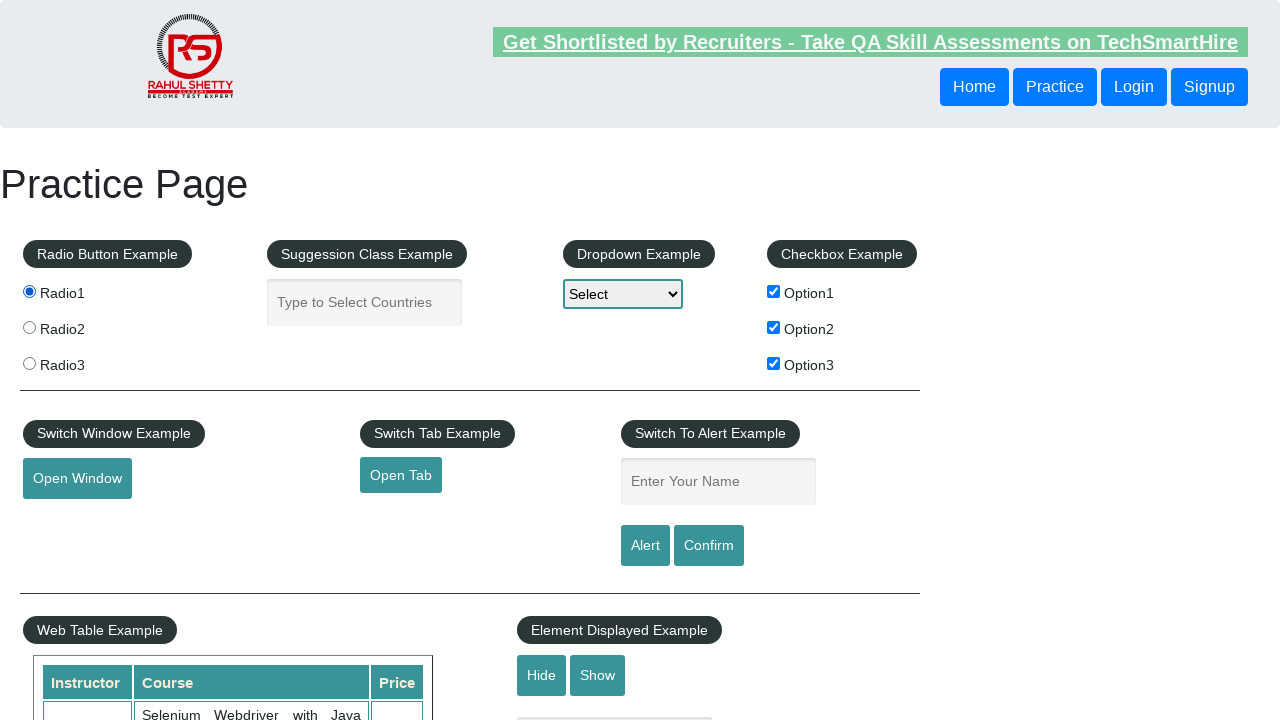

Waited 500ms after radio button click
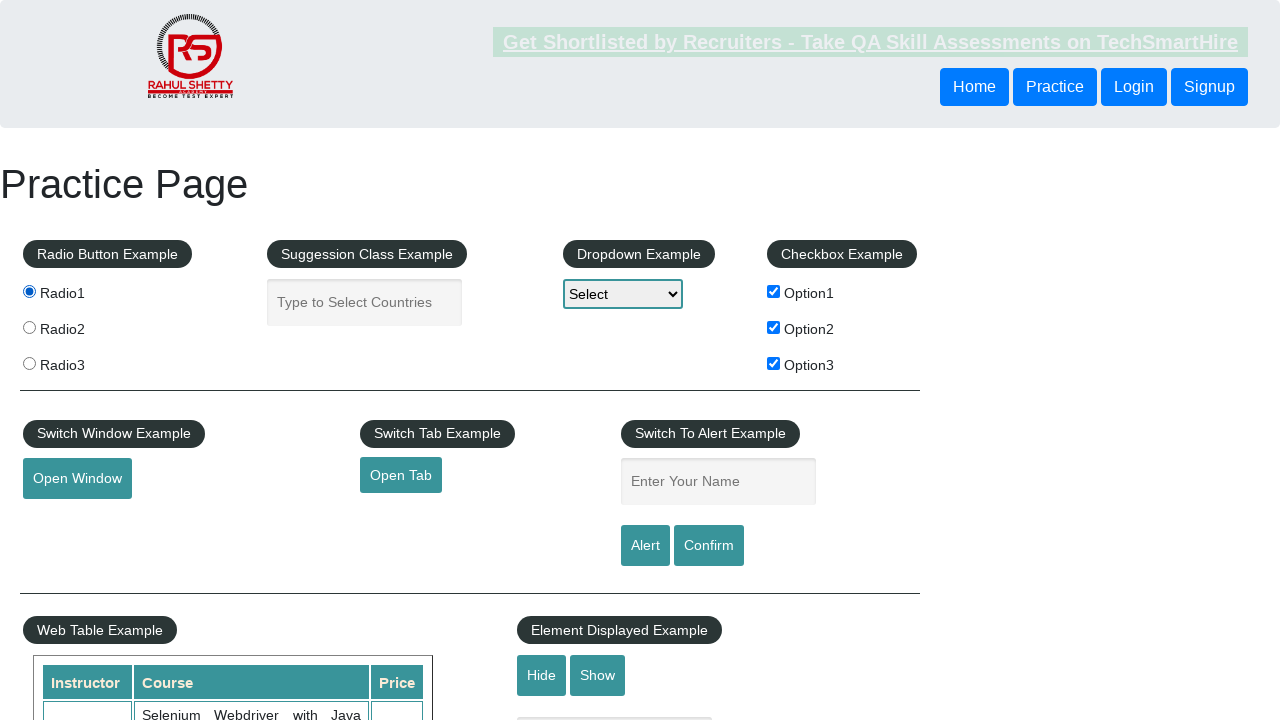

Clicked a radio button in the radio button example section at (29, 327) on xpath=//div[@id='radio-btn-example']//input >> nth=1
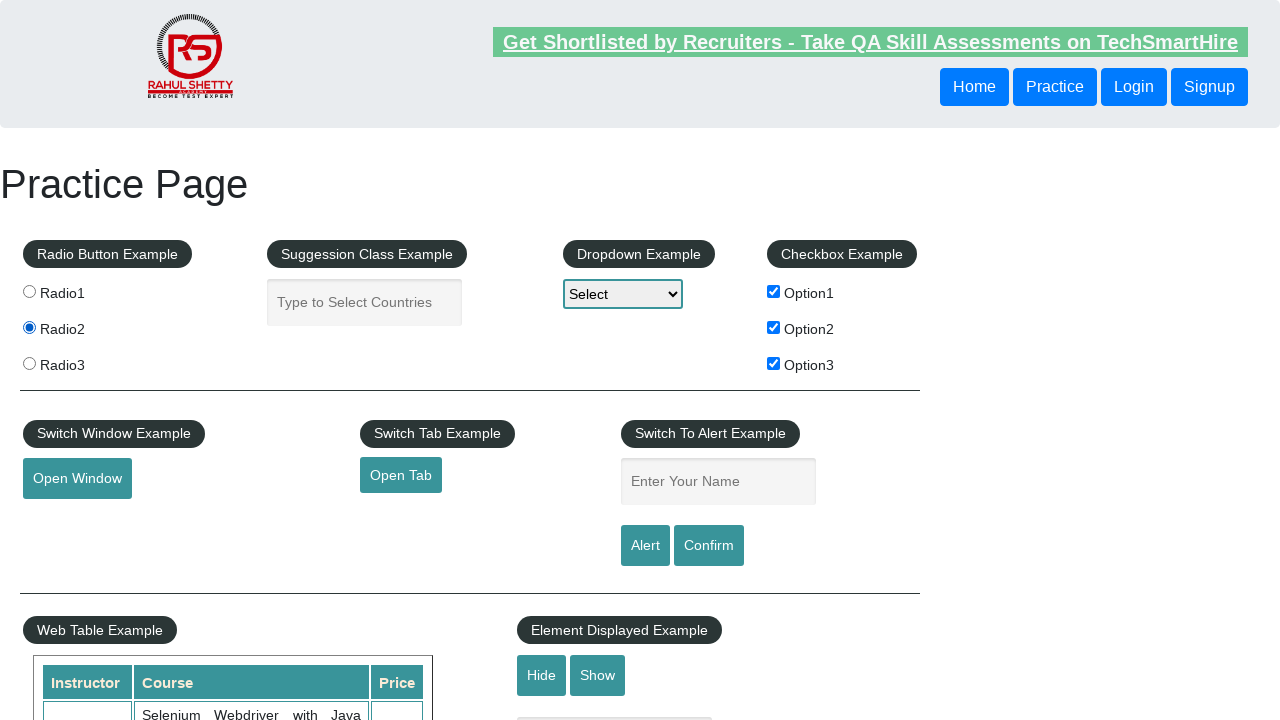

Waited 500ms after radio button click
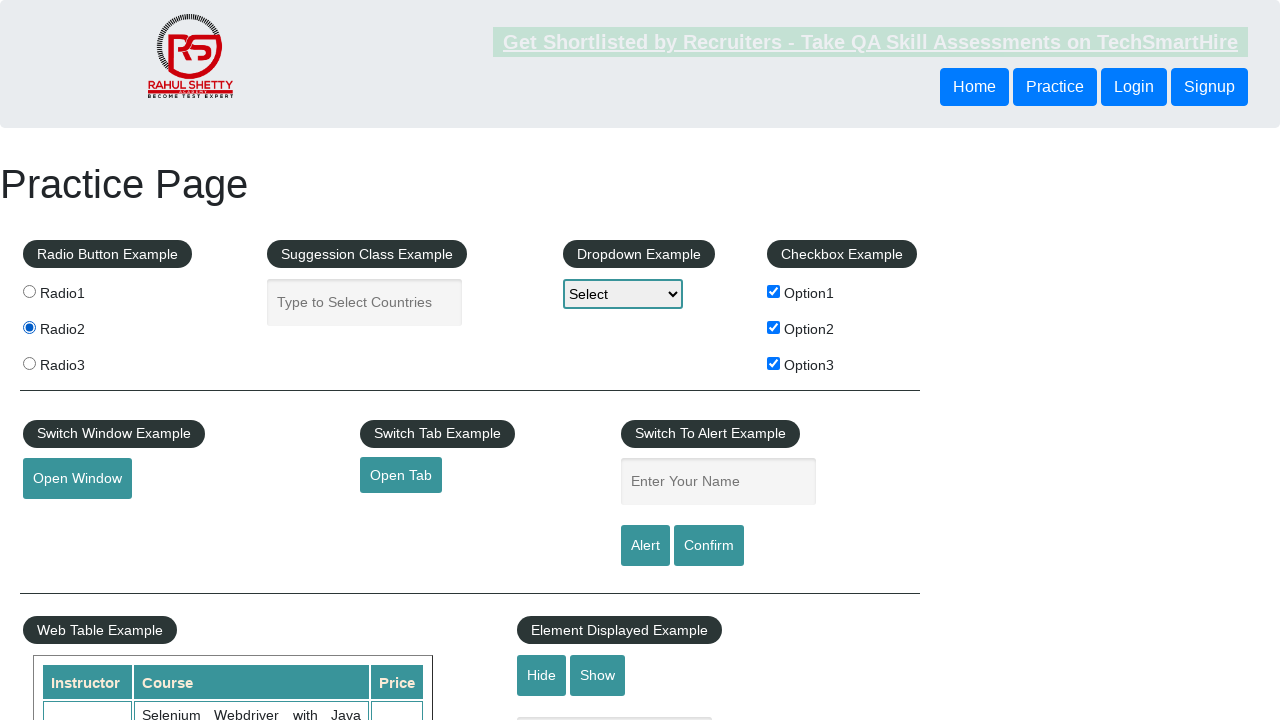

Clicked a radio button in the radio button example section at (29, 363) on xpath=//div[@id='radio-btn-example']//input >> nth=2
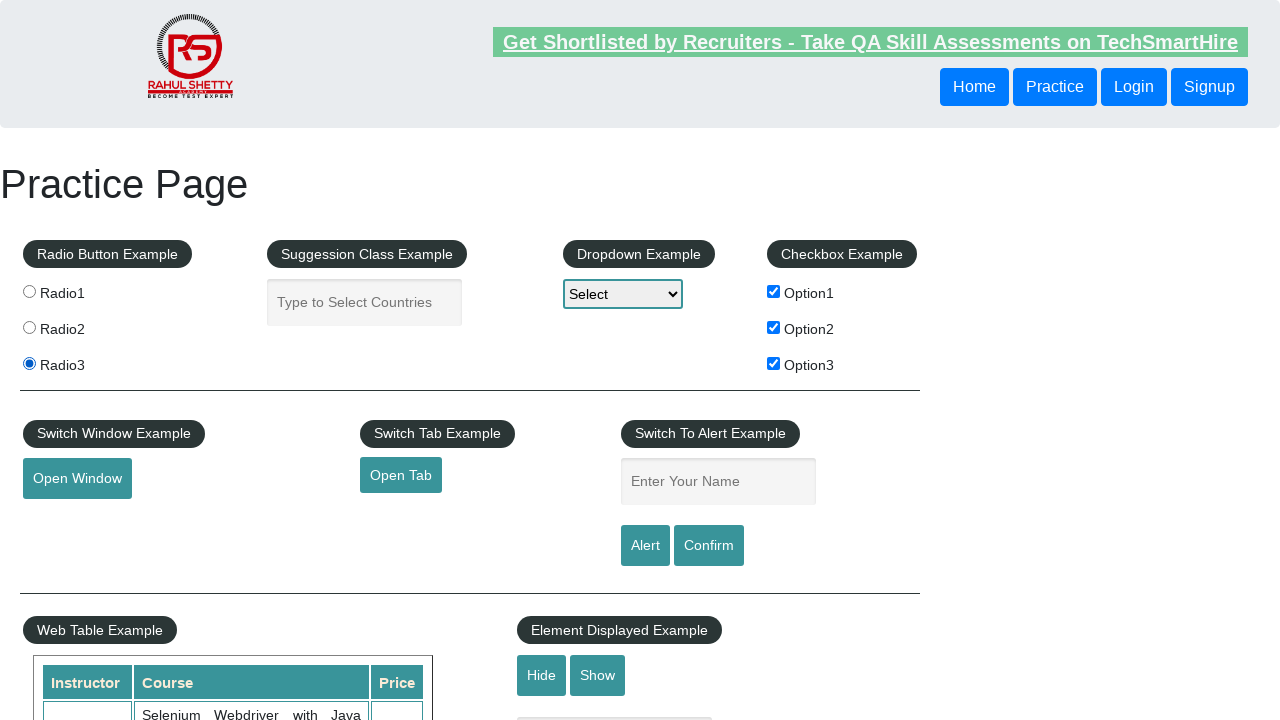

Waited 500ms after radio button click
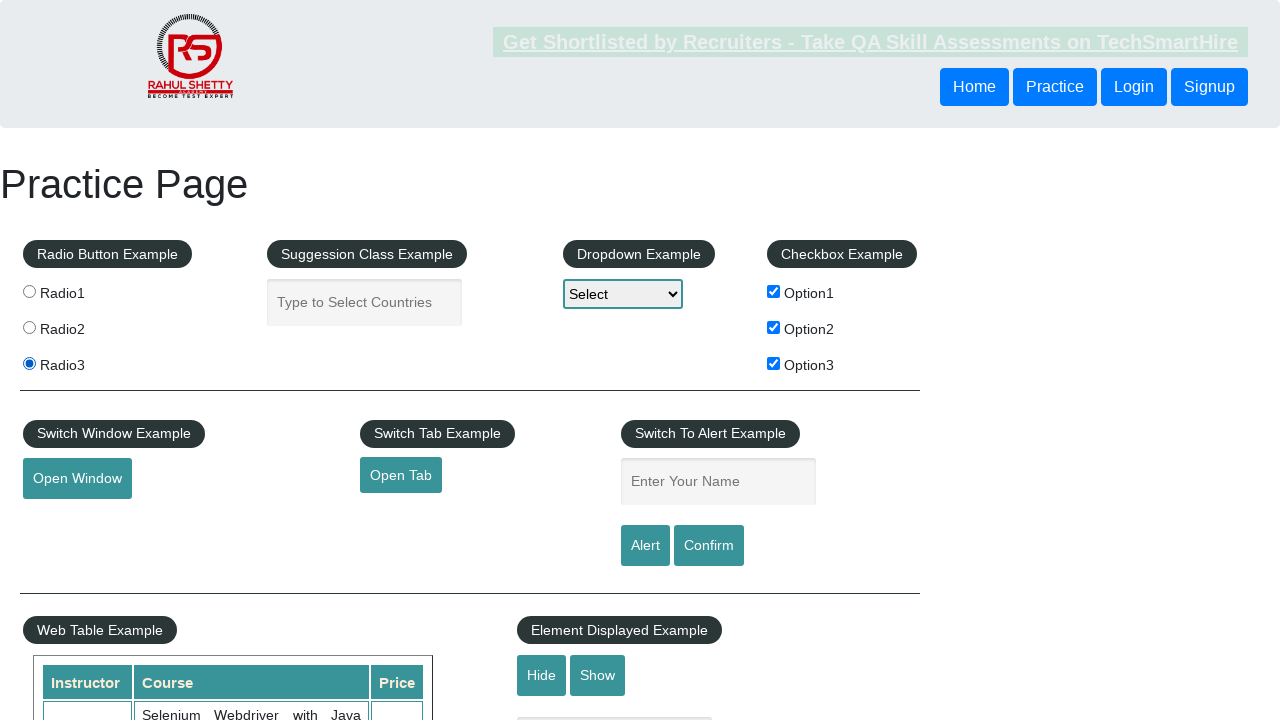

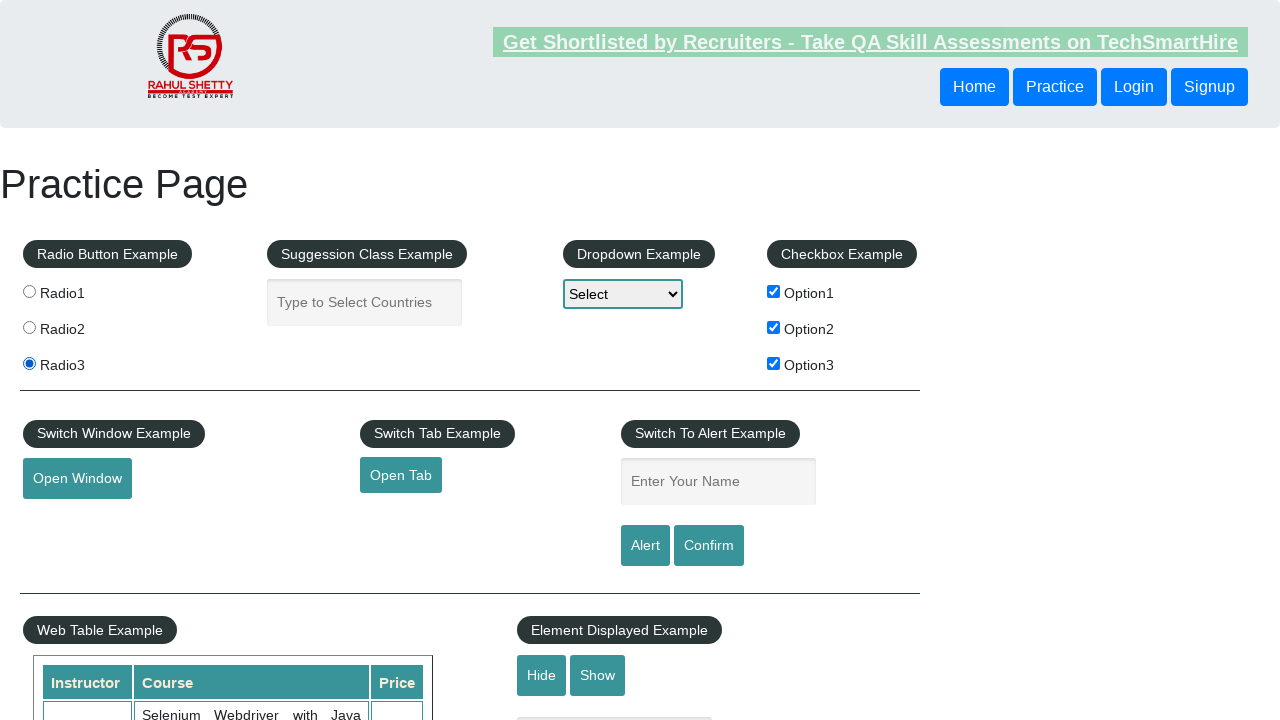